Tests that clicking the navbar dropdown reveals exactly 14 menu items

Starting URL: https://formy-project.herokuapp.com/

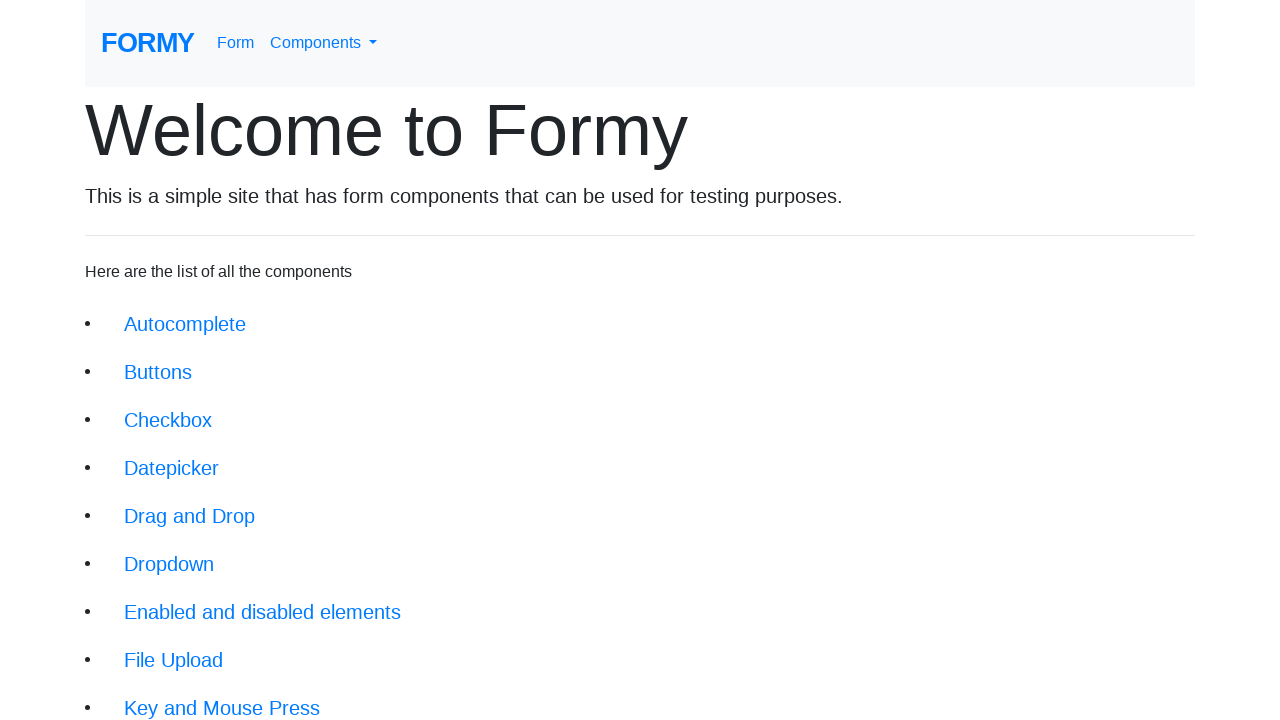

Clicked navbar dropdown menu link at (324, 43) on #navbarDropdownMenuLink
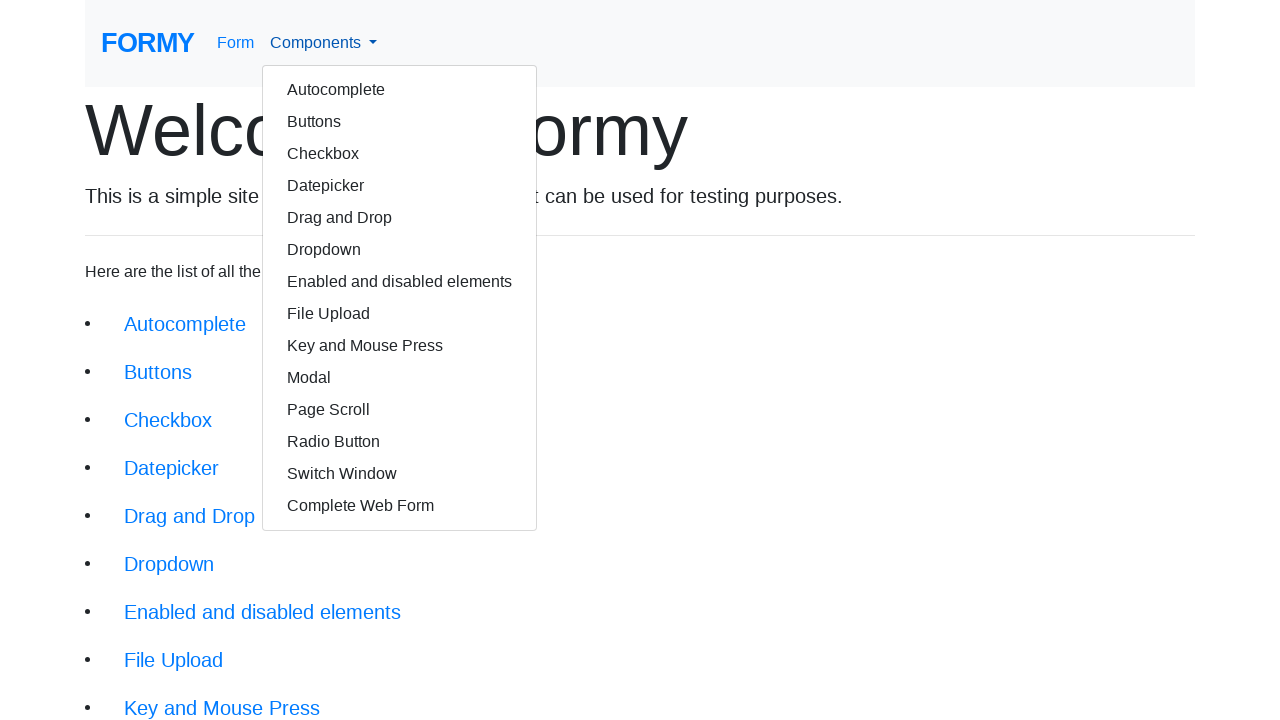

Dropdown menu appeared with menu items
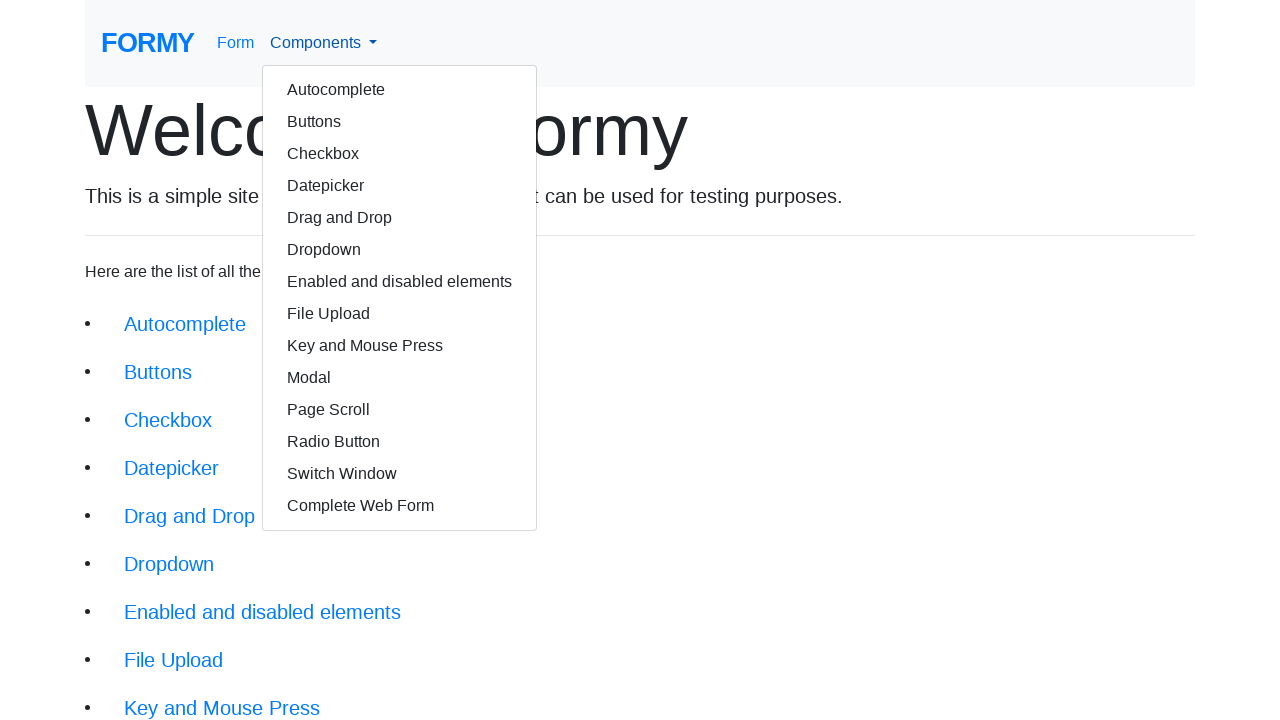

Located all dropdown menu items
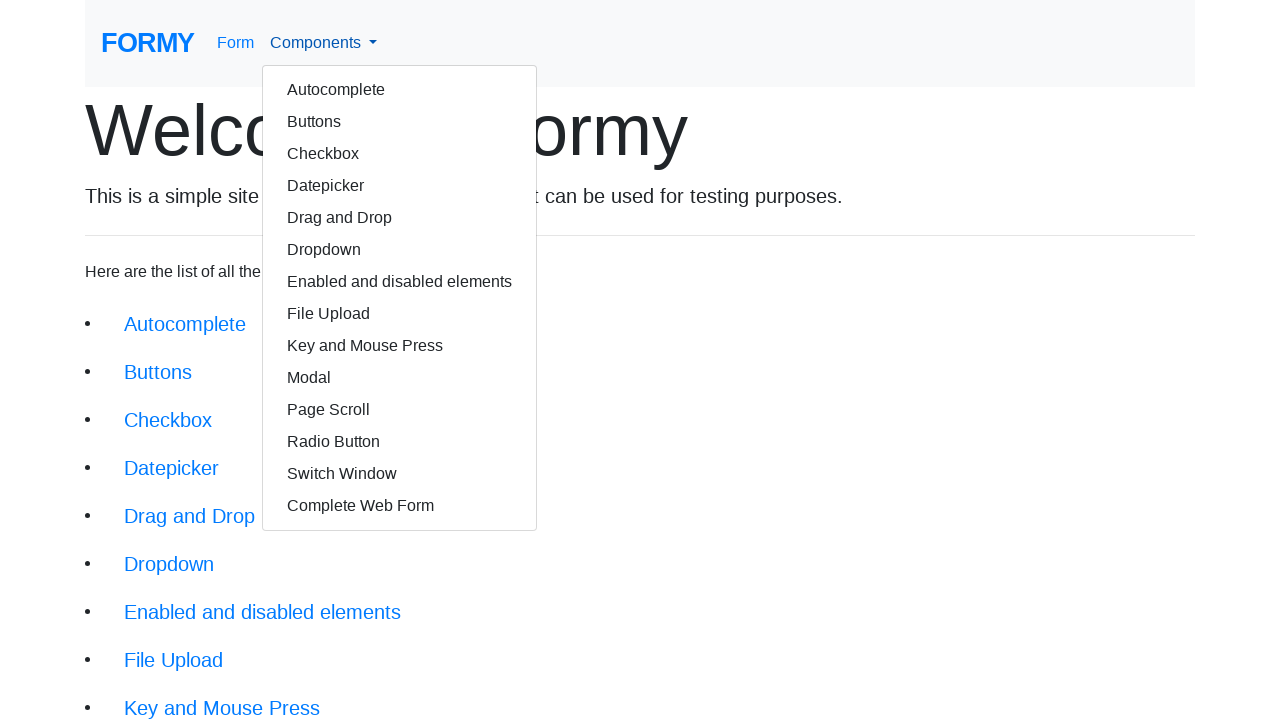

Verified exactly 14 menu items in dropdown
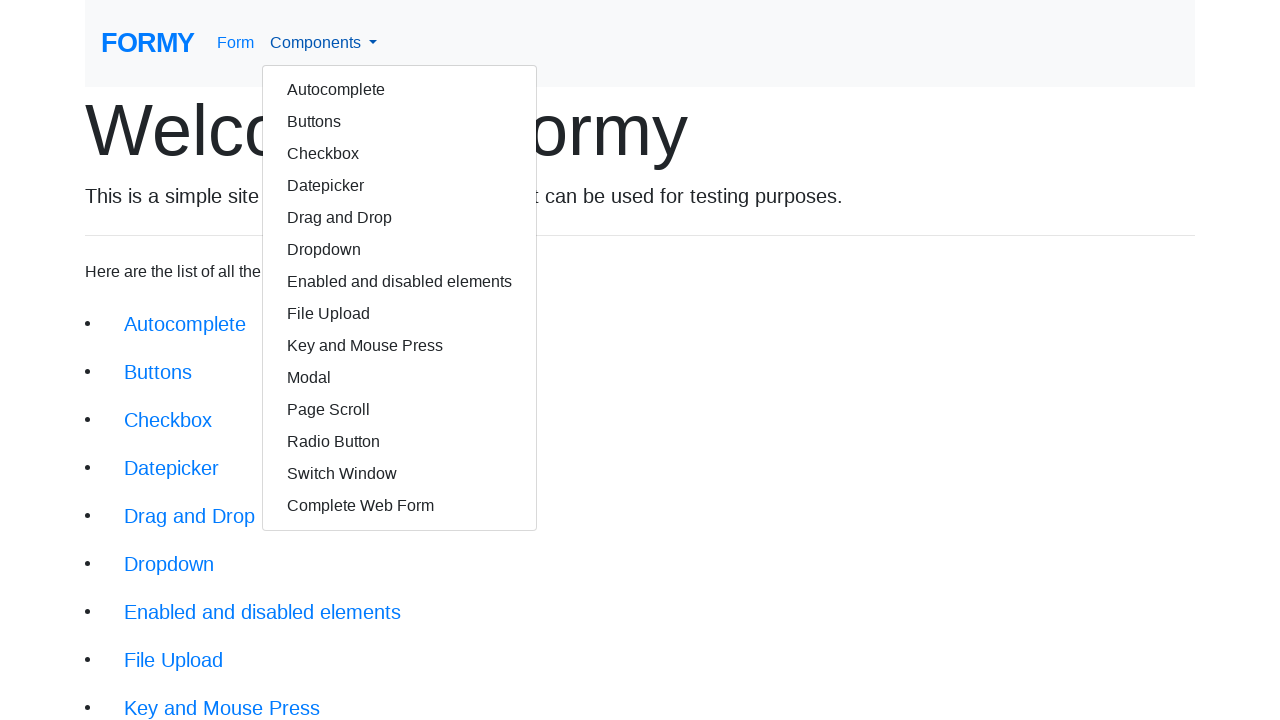

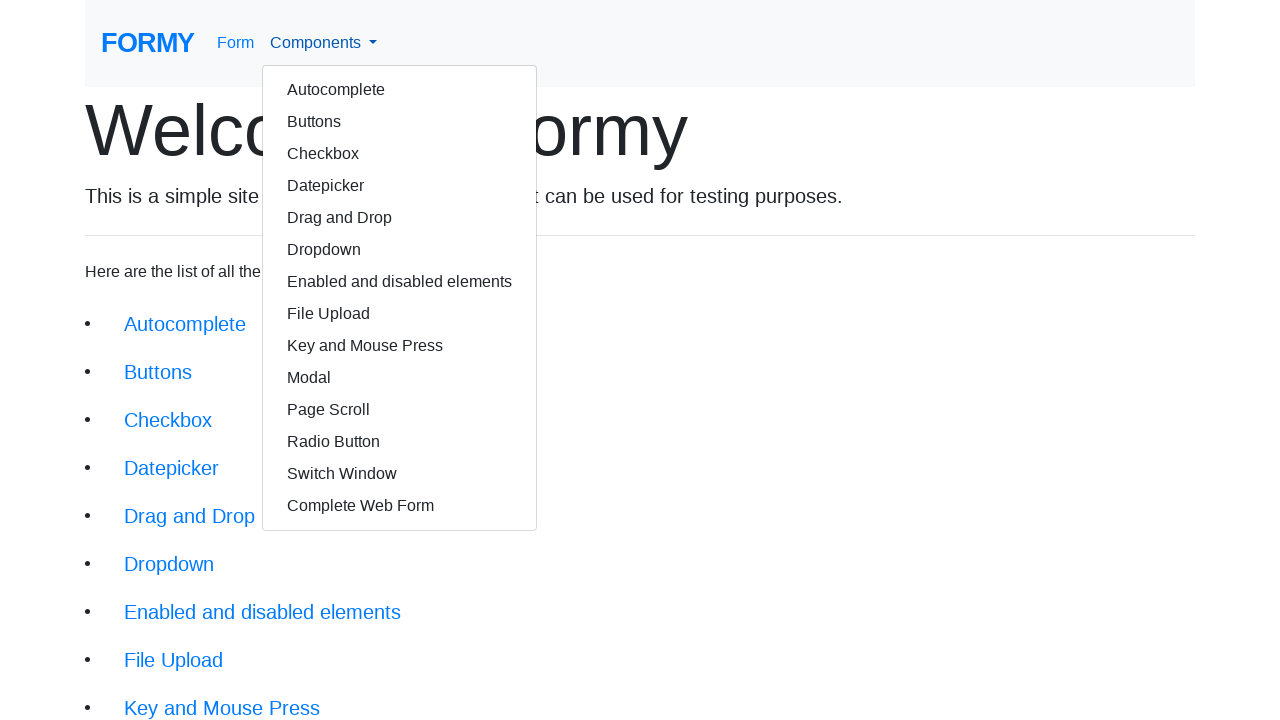